Tests JavaScript alert confirmation dialog by navigating to the JavaScript Alerts page, triggering a confirm dialog, and dismissing it

Starting URL: https://the-internet.herokuapp.com/

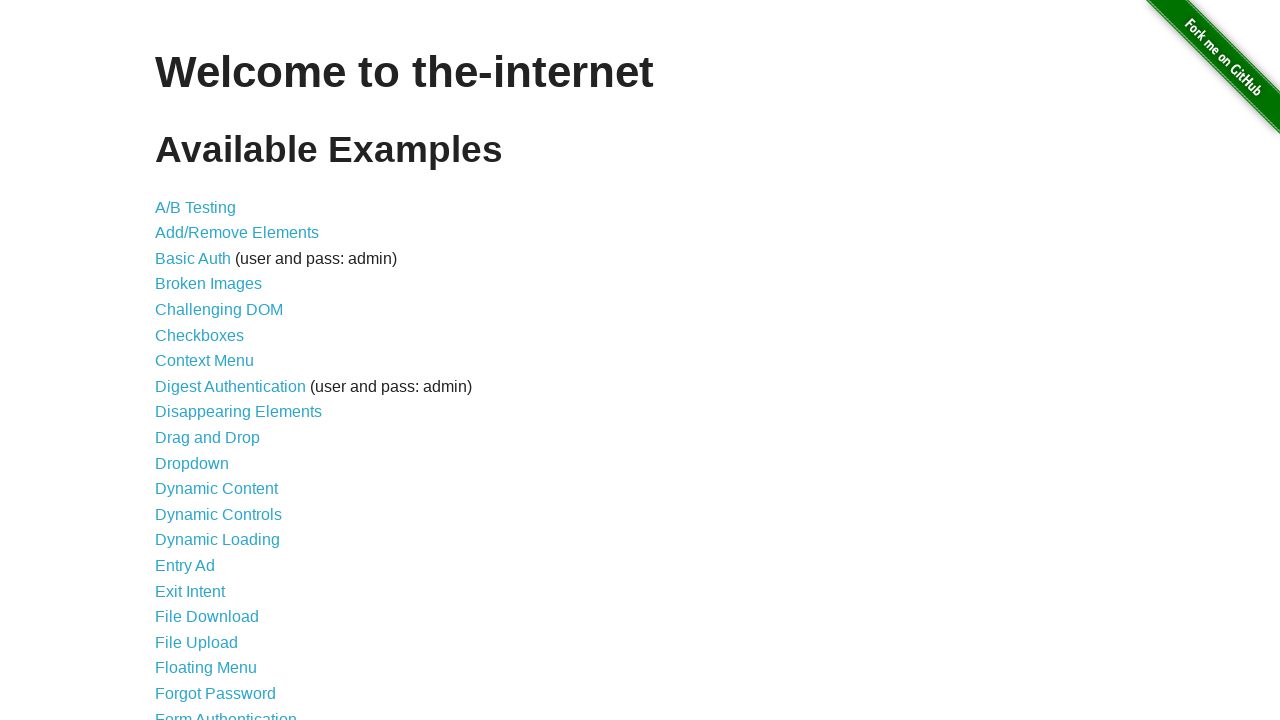

Clicked on JavaScript Alerts link at (214, 361) on text=JavaScript Alerts
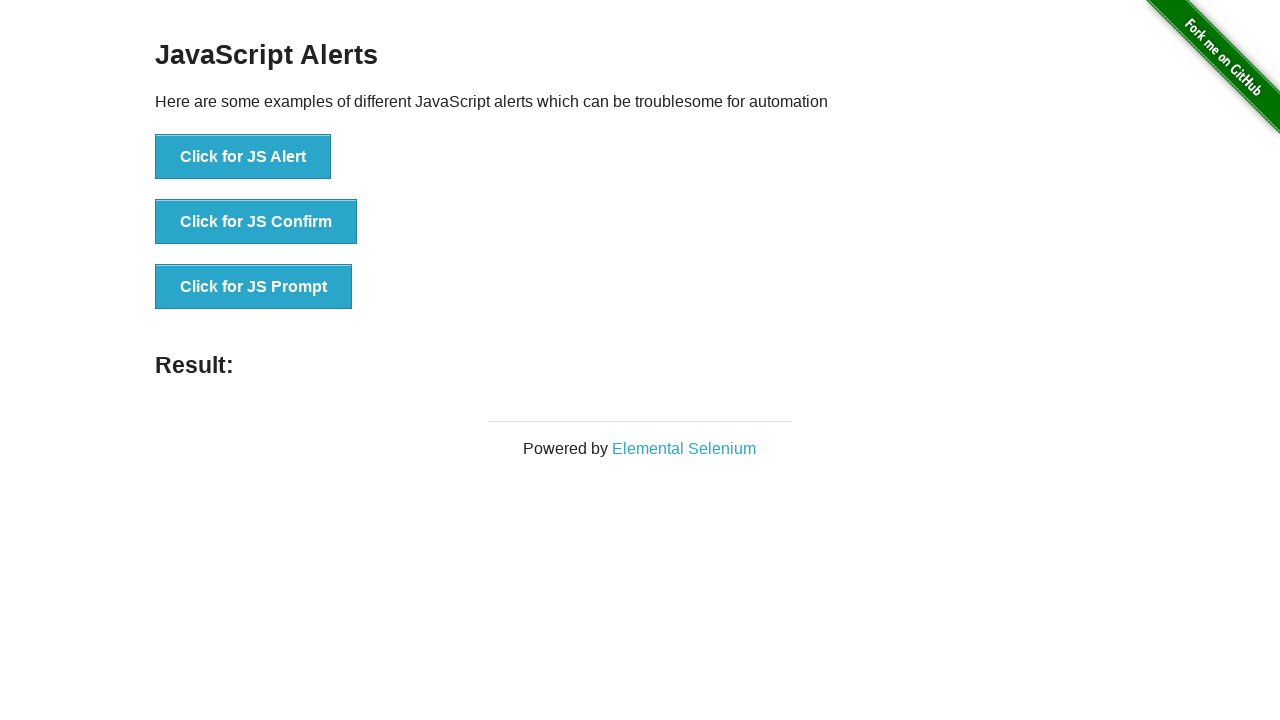

Clicked the confirm button to trigger confirm dialog at (256, 222) on xpath=//div[@class='example']/ul/li[2]/button
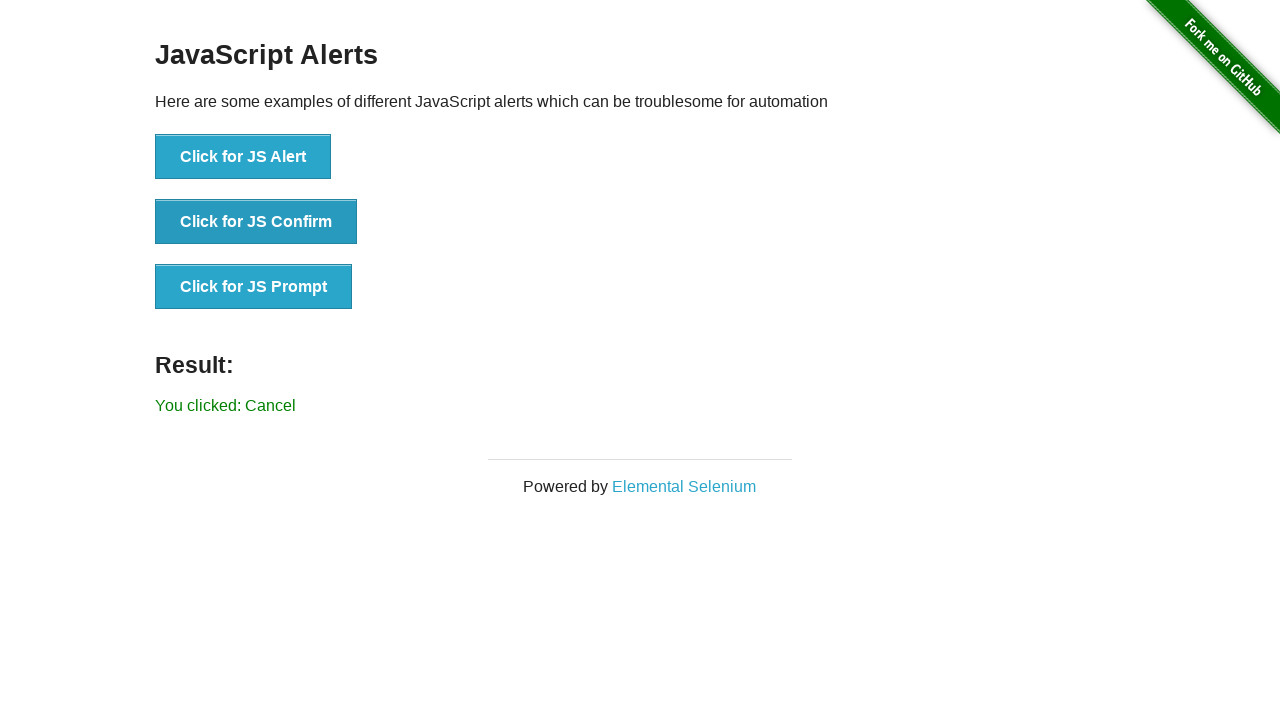

Set up dialog handler to dismiss confirm dialog
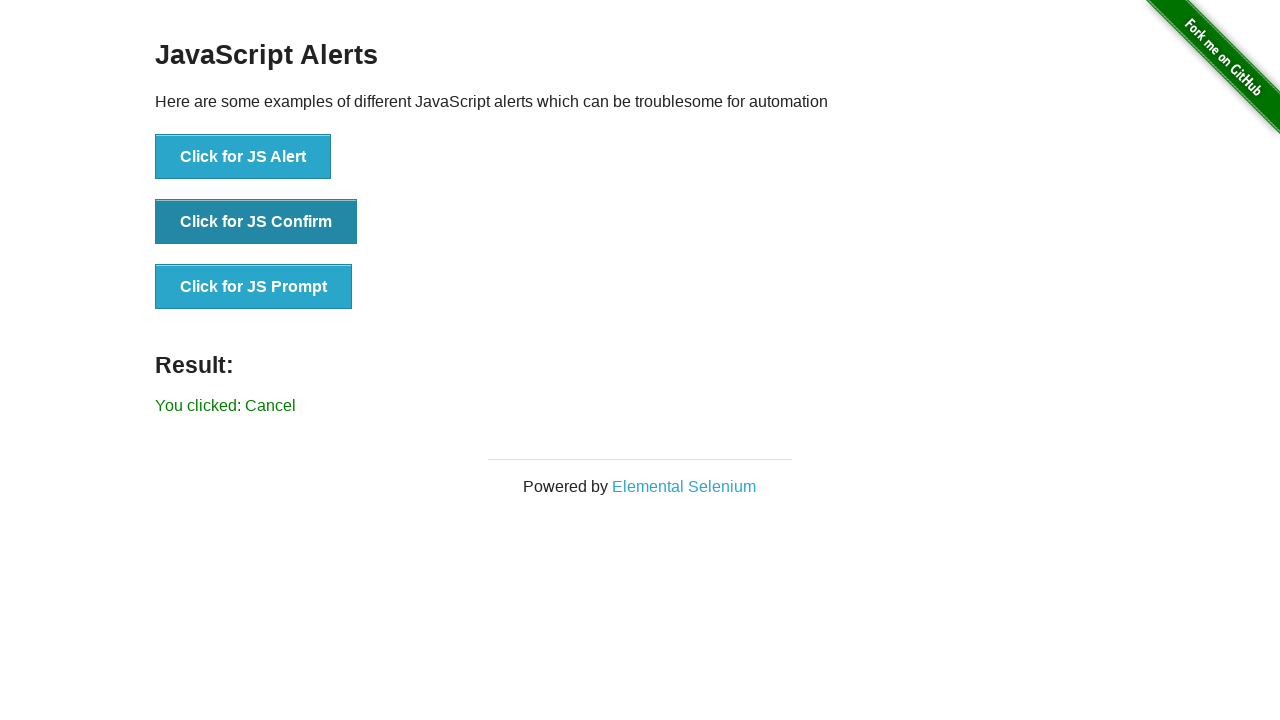

Clicked confirm button again to trigger and dismiss the dialog at (256, 222) on xpath=//div[@class='example']/ul/li[2]/button
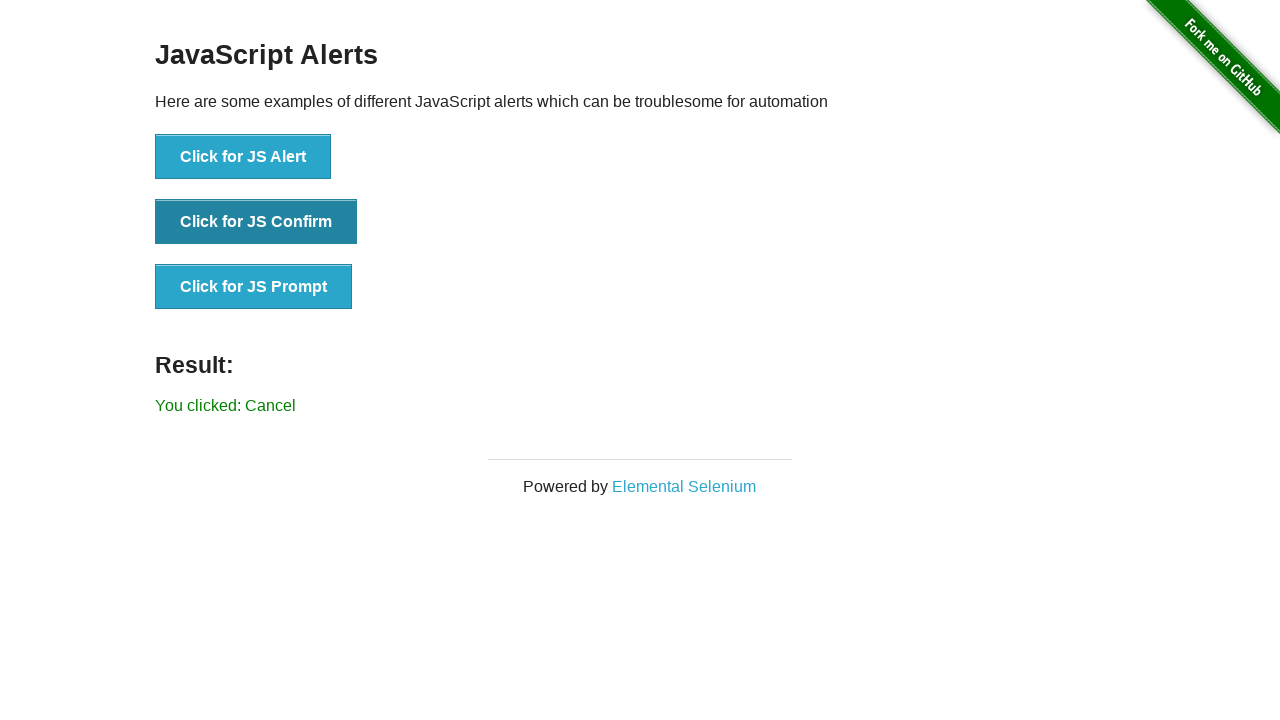

Result element loaded
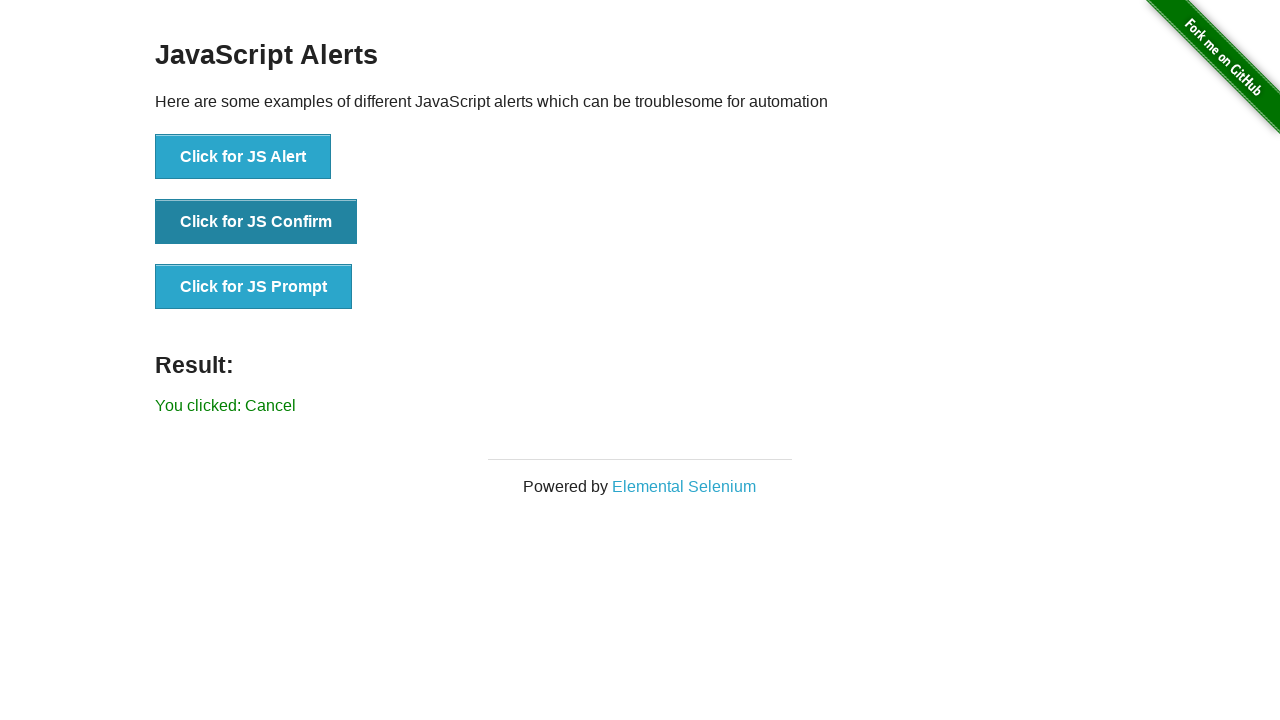

Retrieved result text from #result element
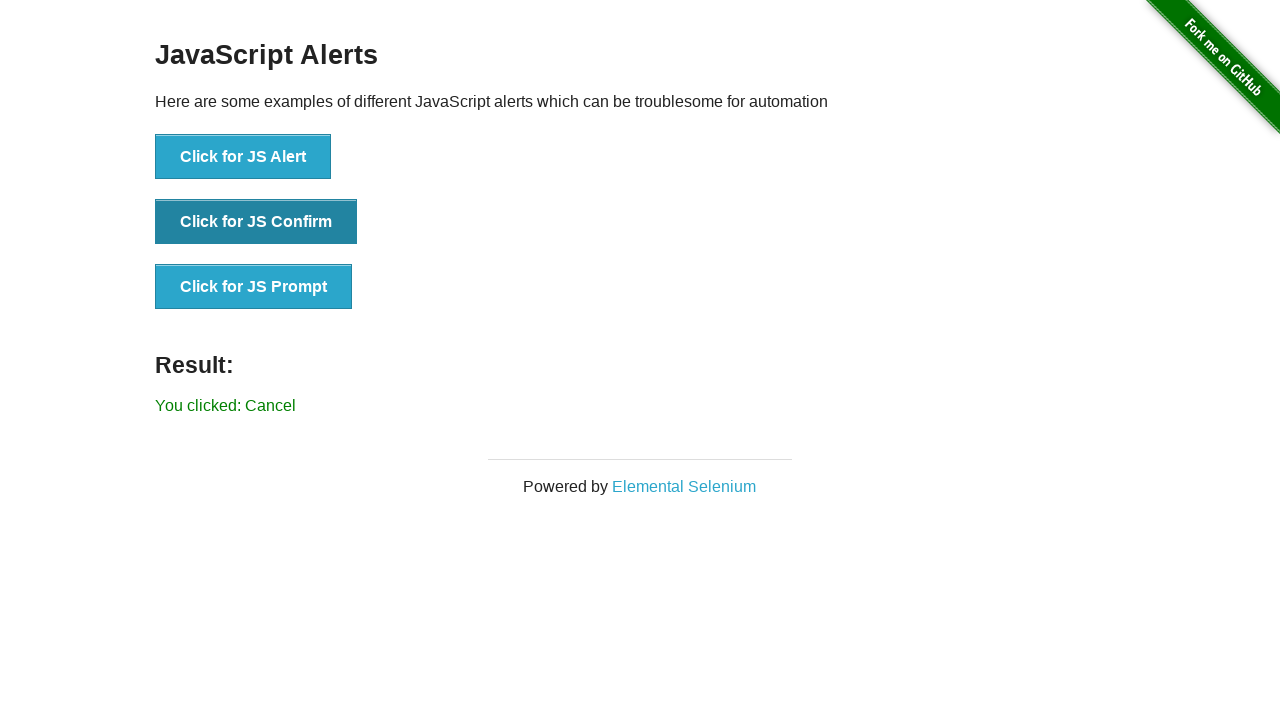

Verified result text is 'You clicked: Cancel'
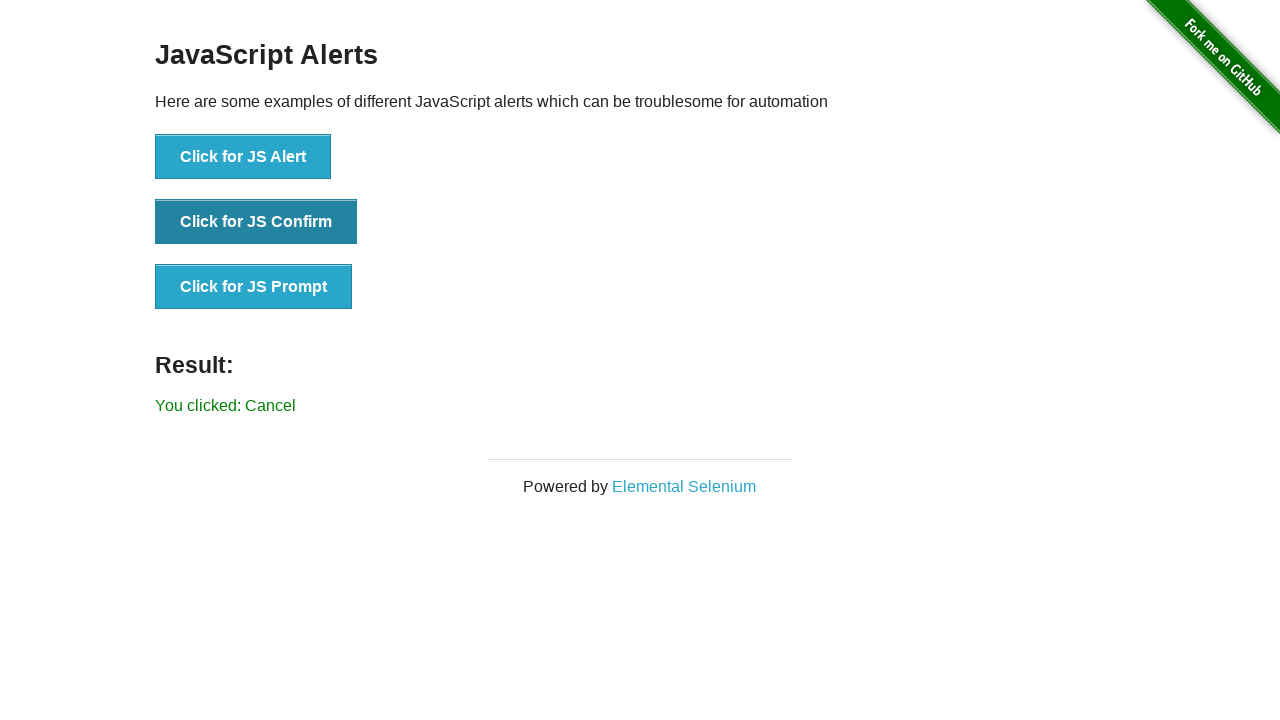

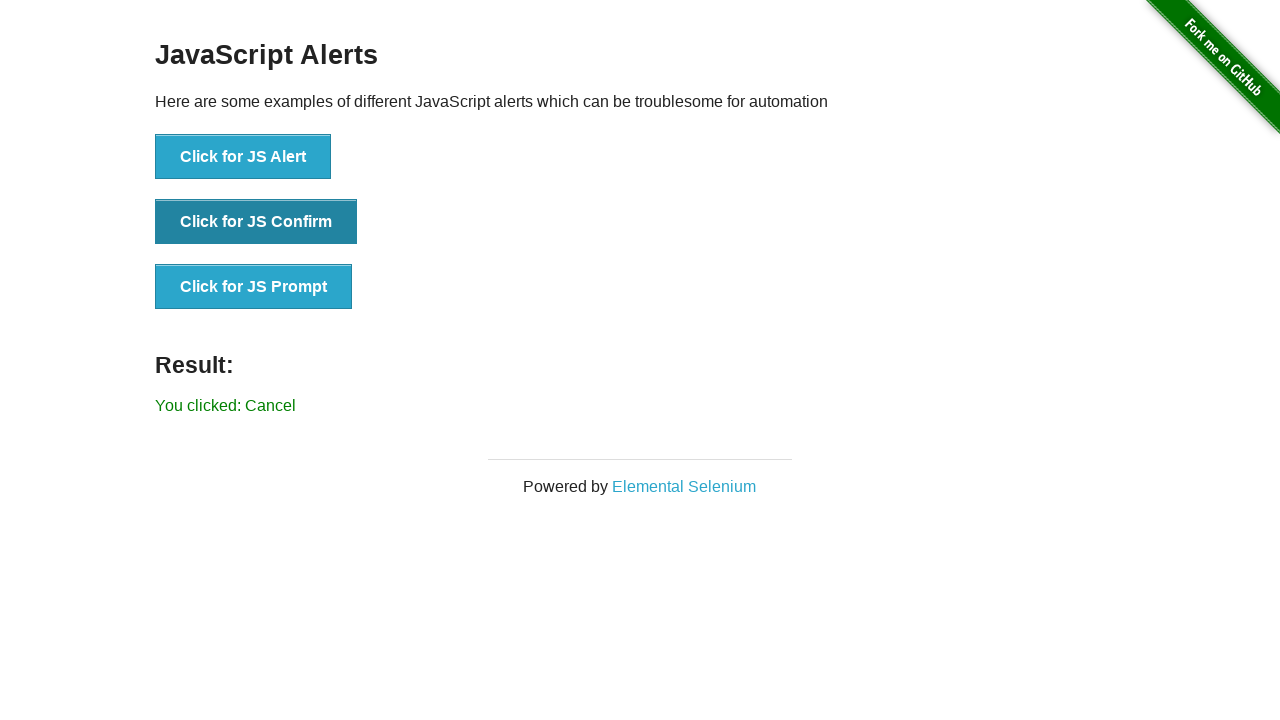